Tests dropdown selection functionality by selecting an option from the departure city dropdown on a flight booking page

Starting URL: https://blazedemo.com/

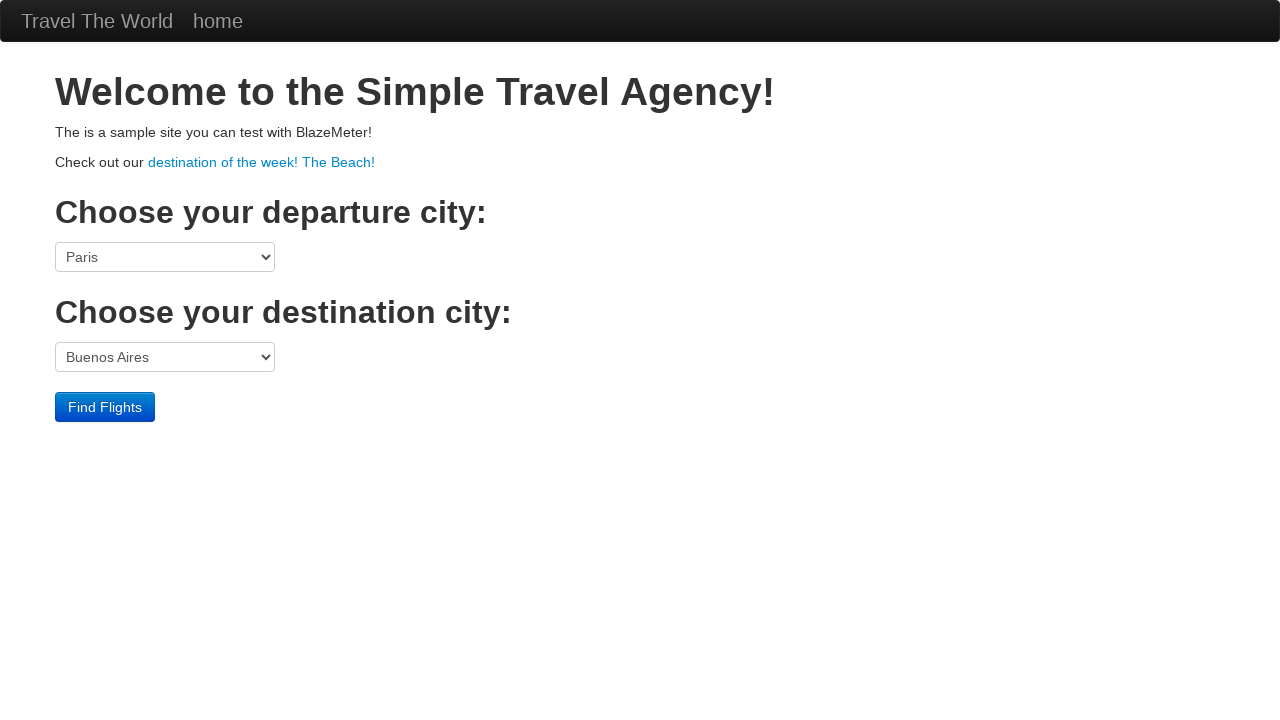

Selected departure city 'San Diego' from dropdown (index 5) on select[name='fromPort']
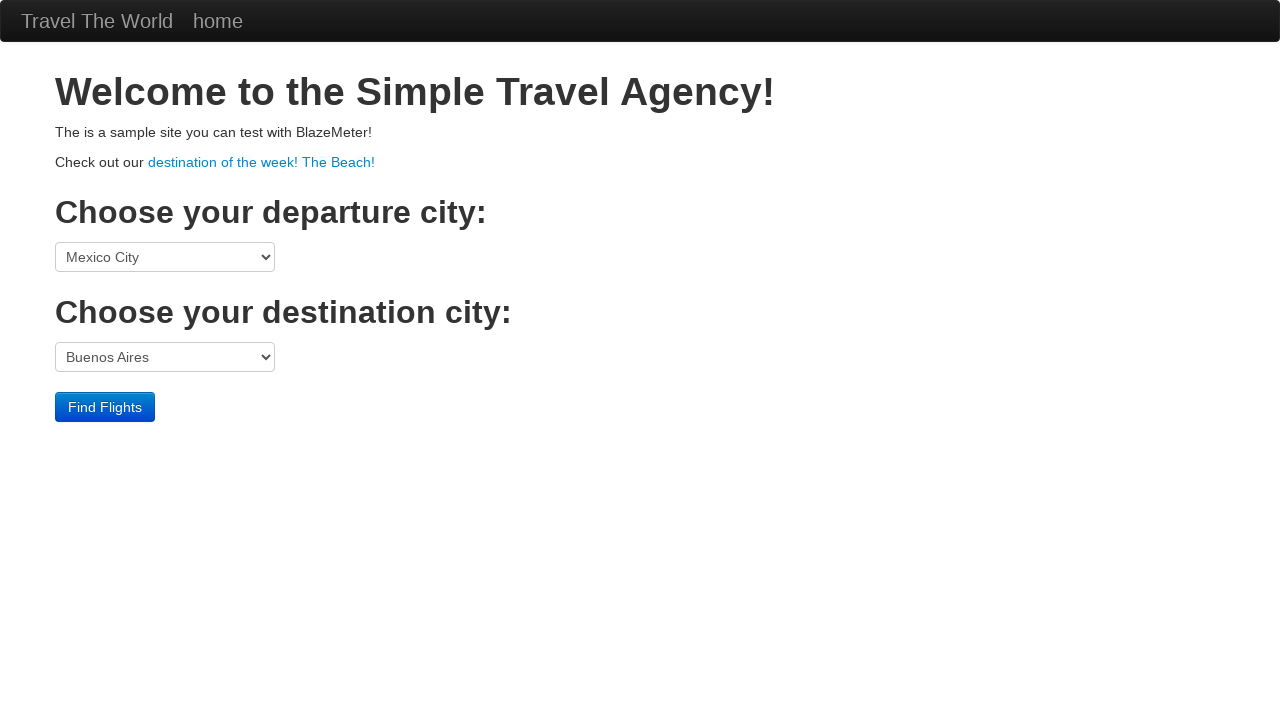

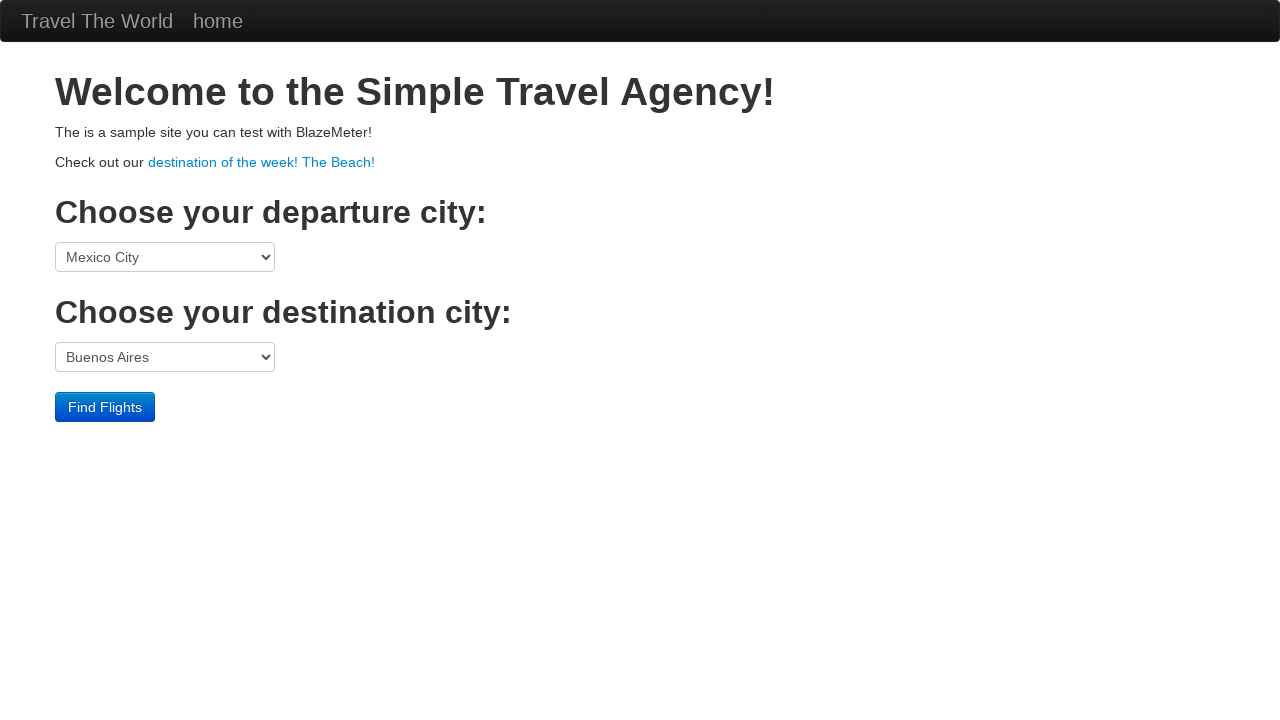